Fills in email and password fields on an OpenCart login form

Starting URL: https://naveenautomationlabs.com/opencart/index.php?route=account/login

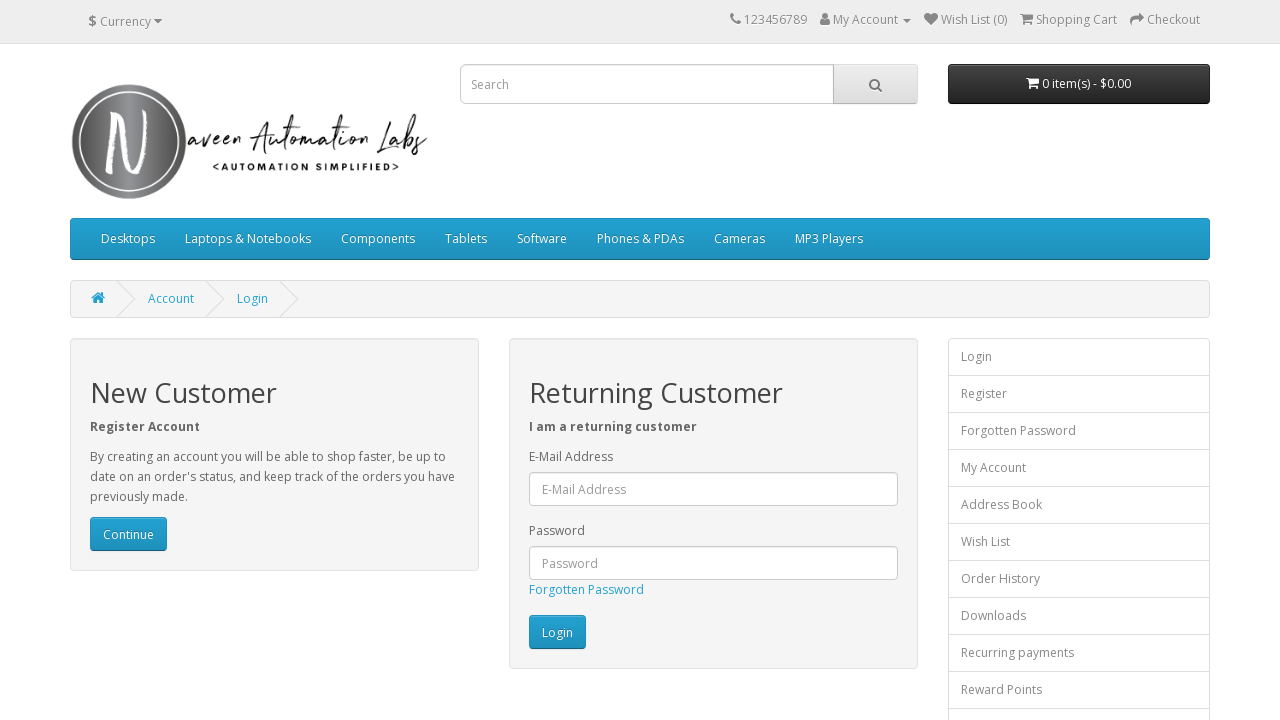

Filled email field with 'indu.gmail.com' on #input-email
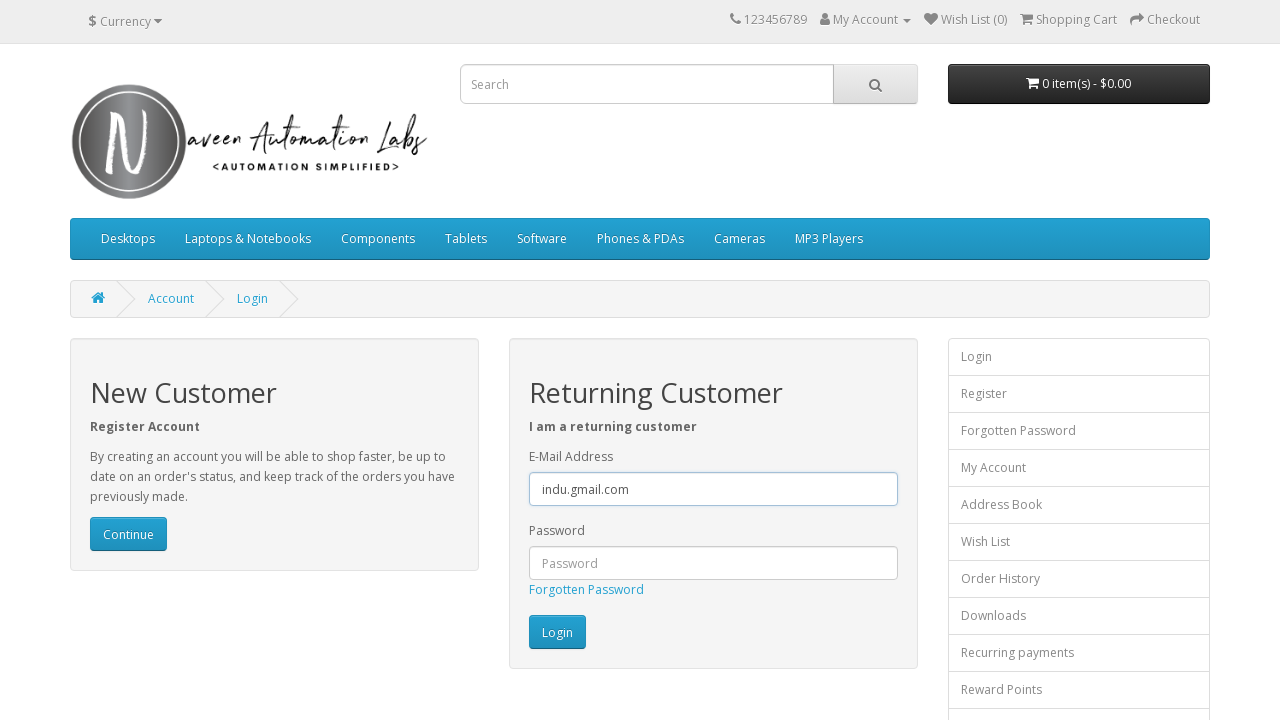

Filled password field with 'abc123' on #input-password
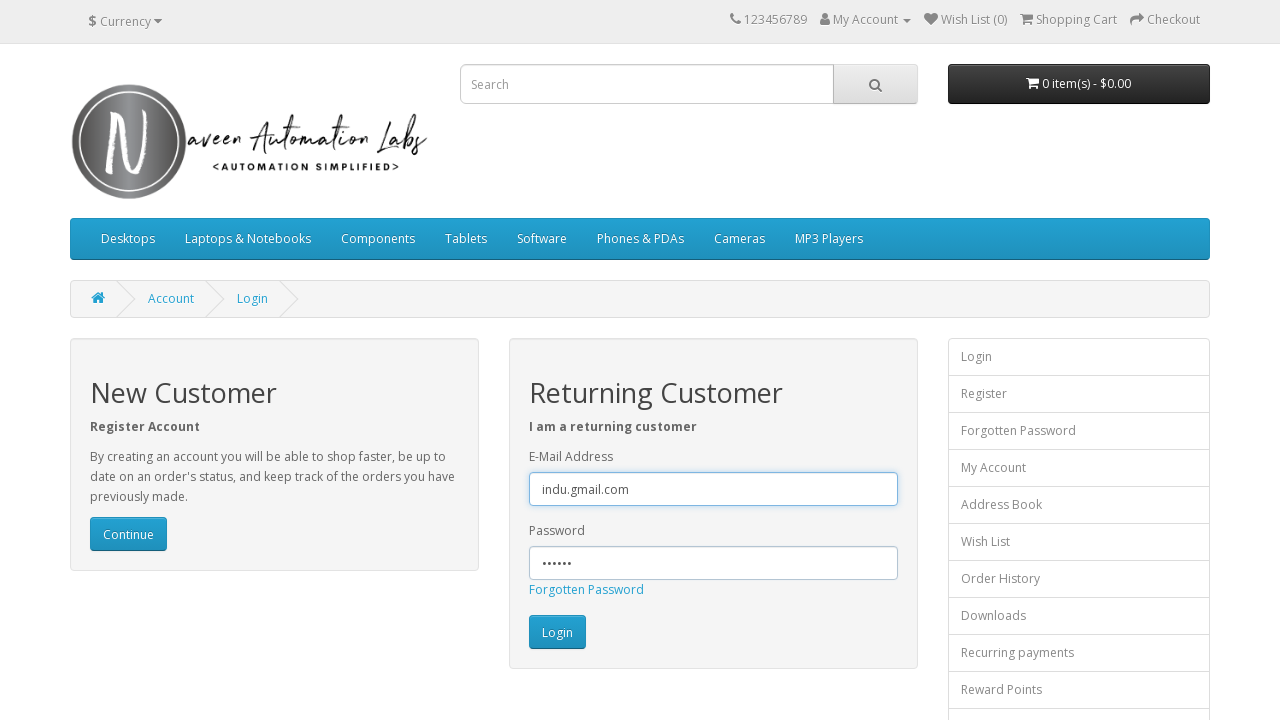

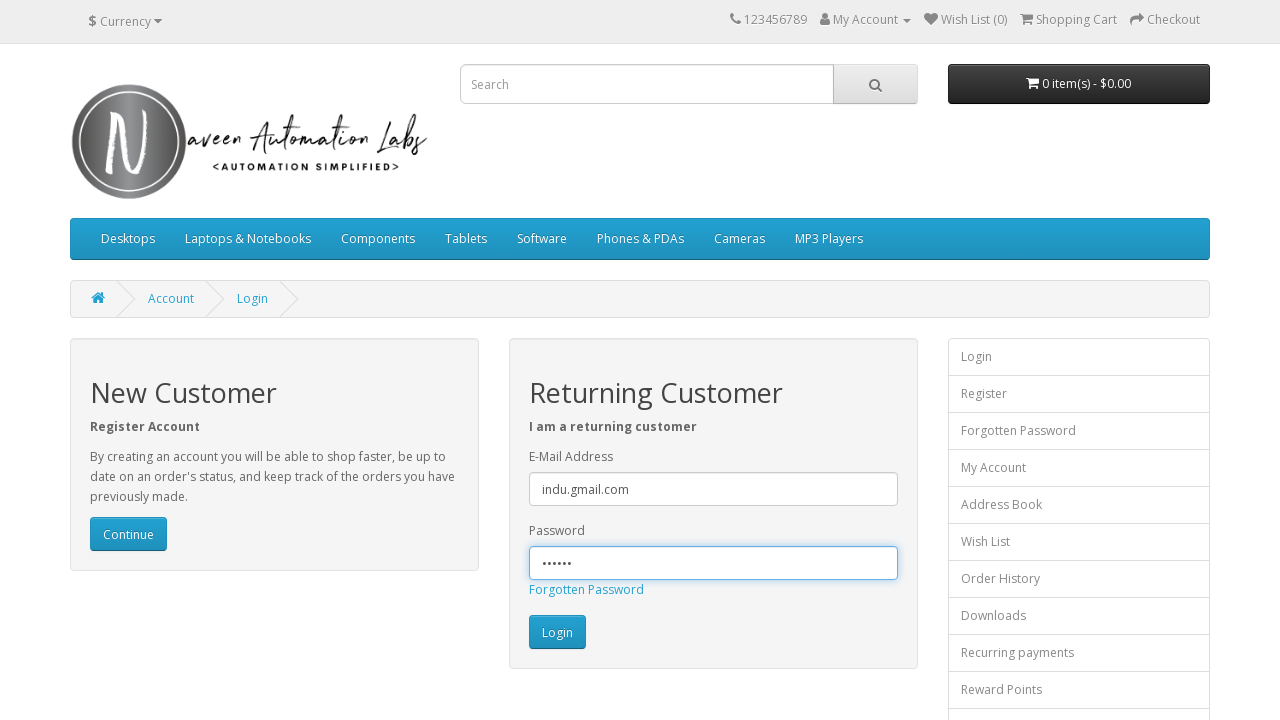